Searches for T-Shirts on ShopClues wholesale page and clicks on the first product result

Starting URL: https://www.shopclues.com/wholesale.html

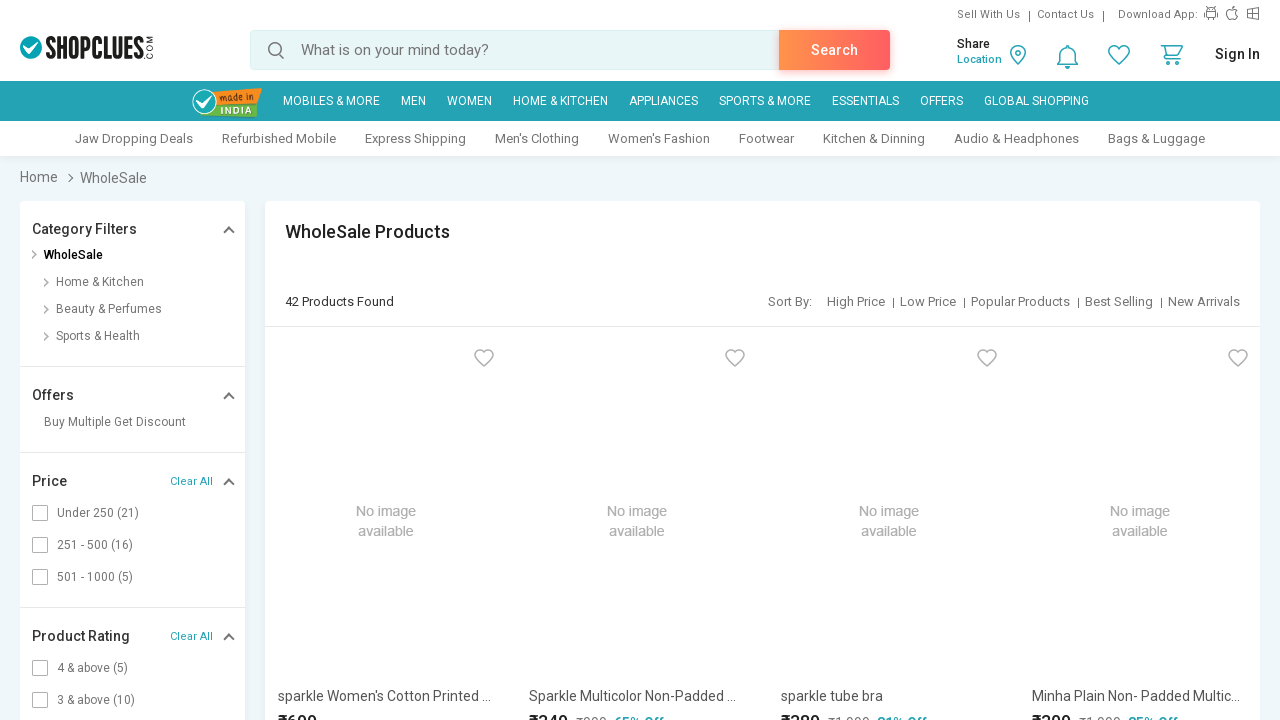

Filled search box with 'T-Shirts' on #autocomplete
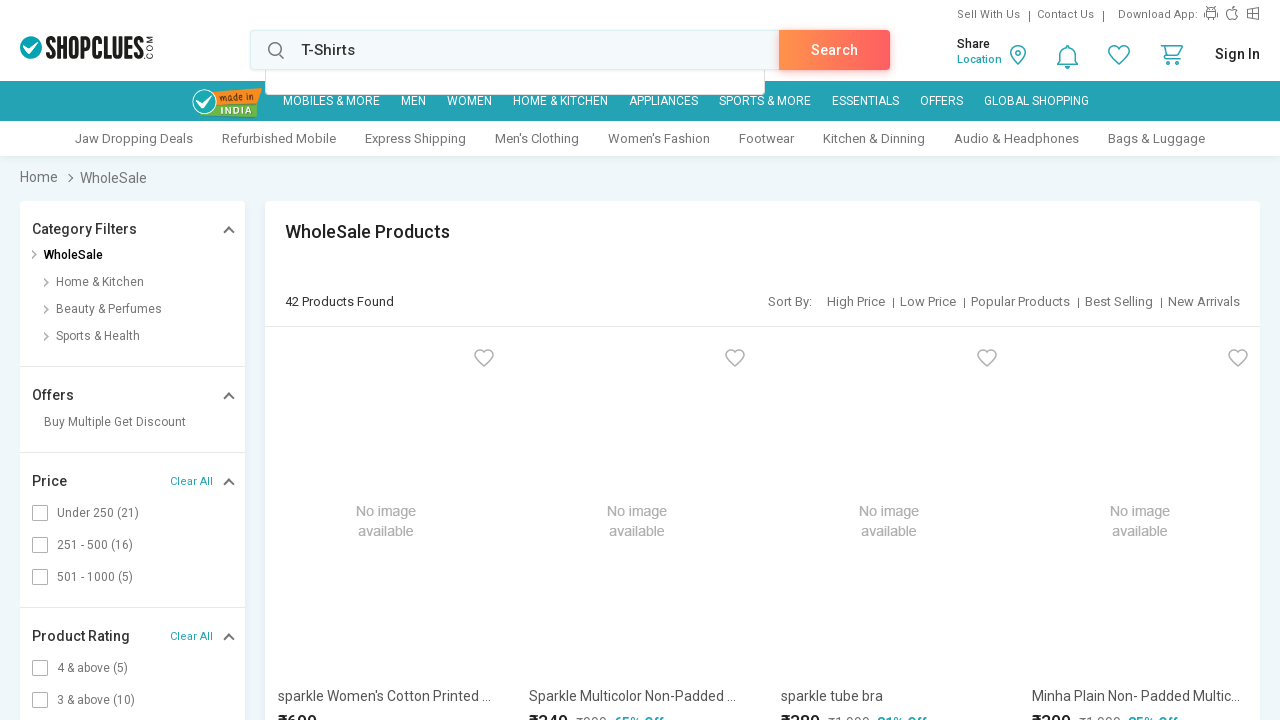

Clicked search button at (834, 50) on a:text('Search')
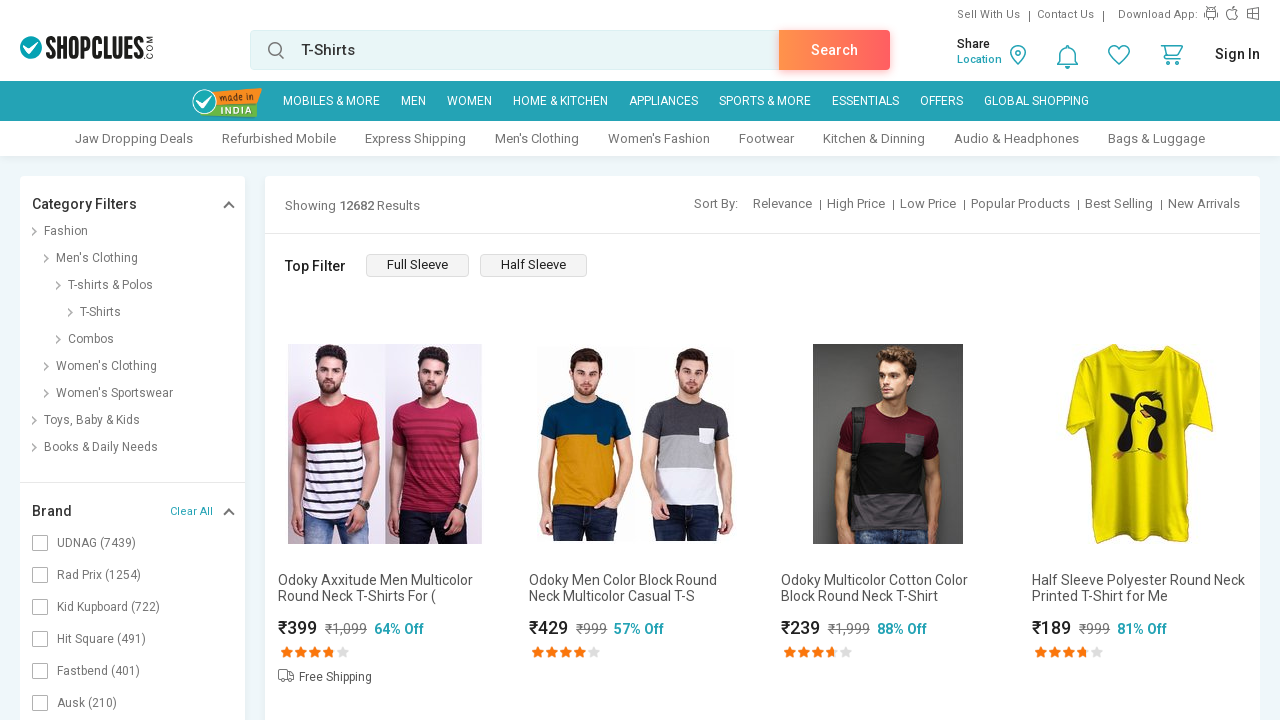

Search results loaded with product images
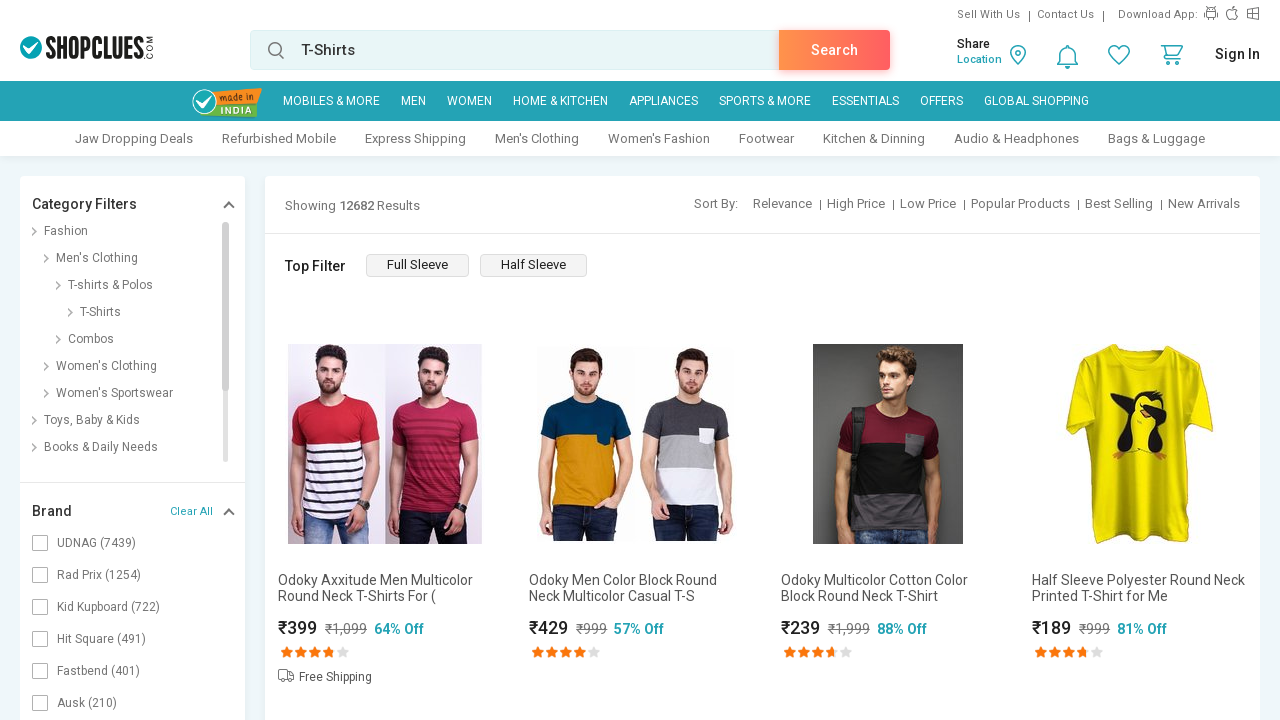

Clicked on the first product result at (385, 444) on img[onclick*='homePageTracking']:first-child
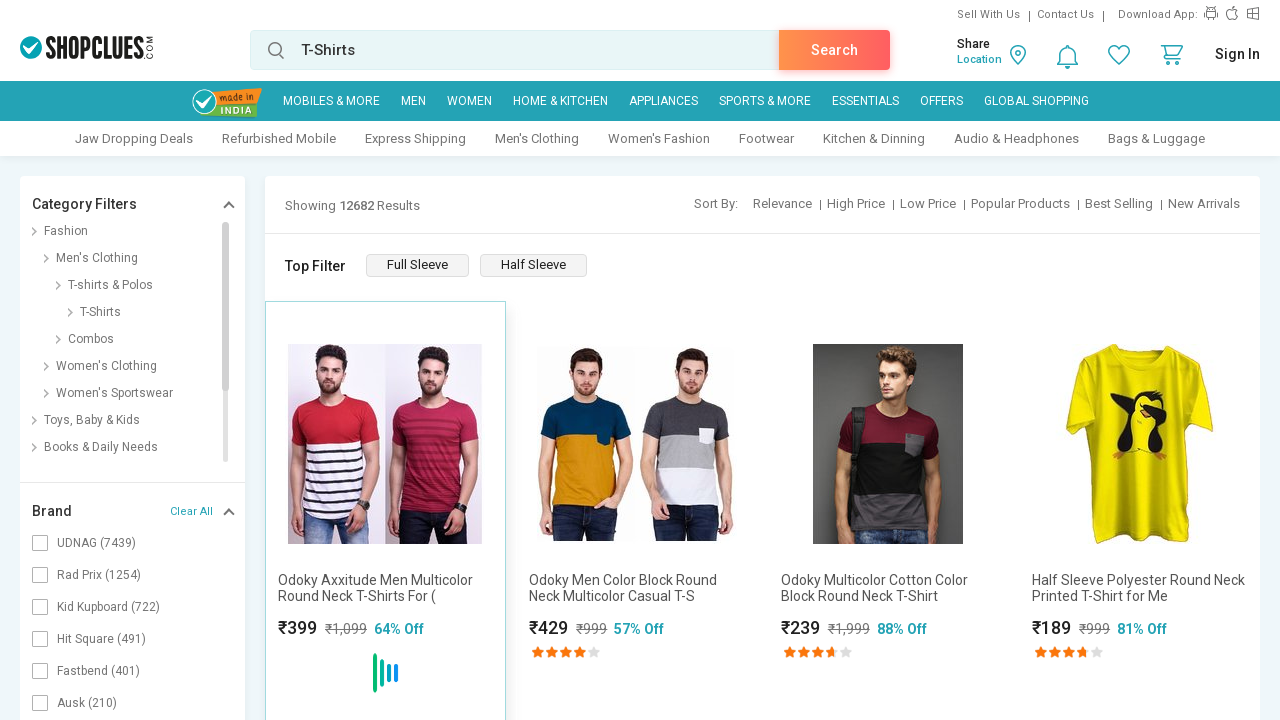

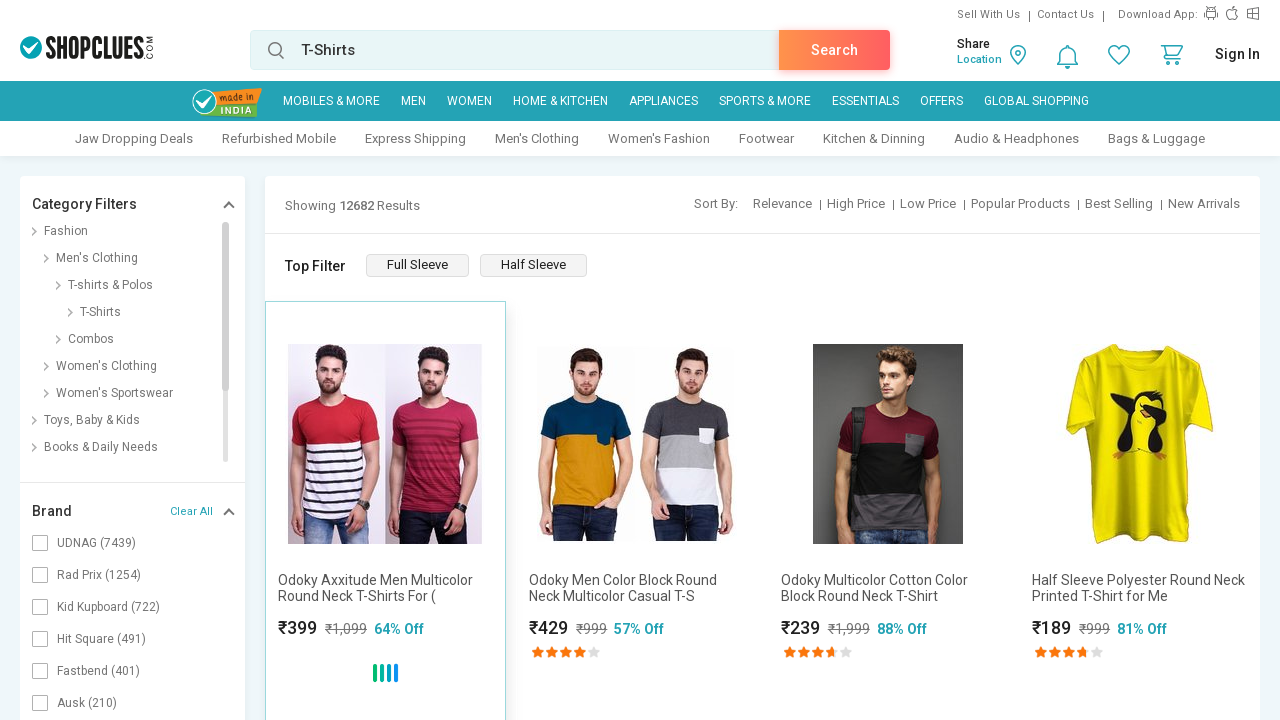